Tests JavaScript prompt alert by entering text "loopcamp" and accepting, then verifying the entered text is displayed in the result message.

Starting URL: https://loopcamp.vercel.app/javascript-alerts.html

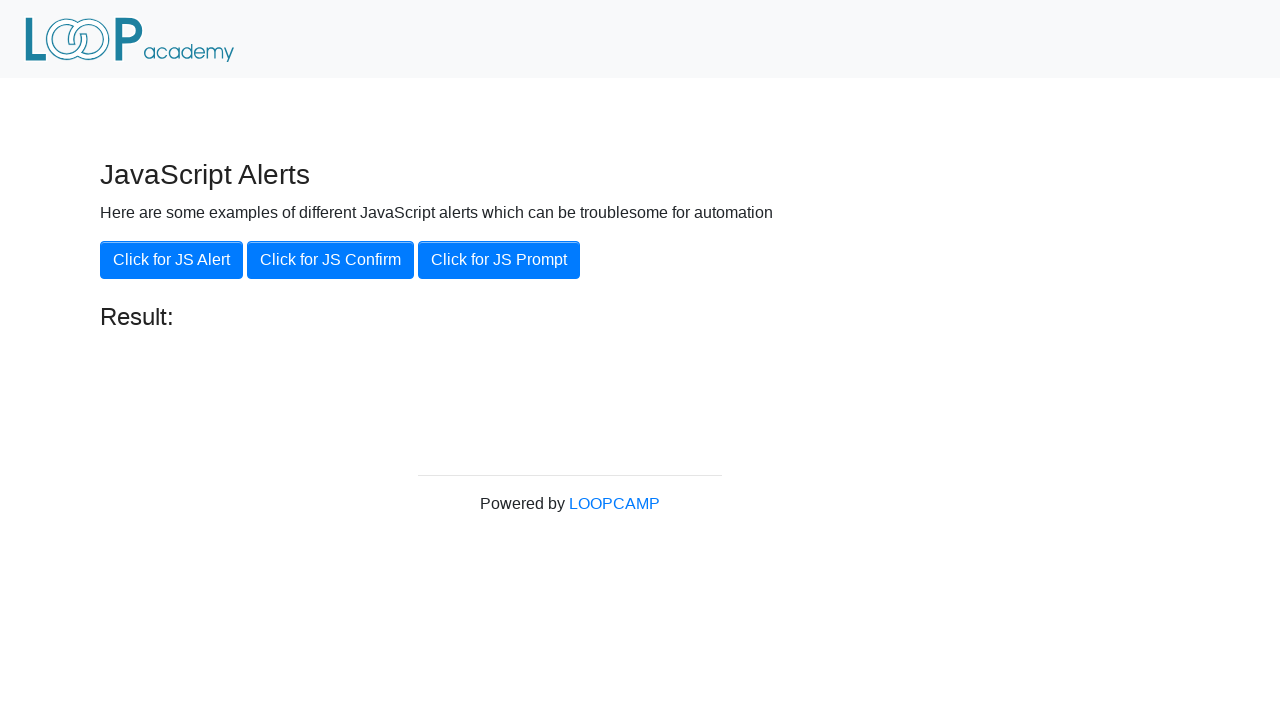

Set up dialog handler to accept prompt with text 'loopcamp'
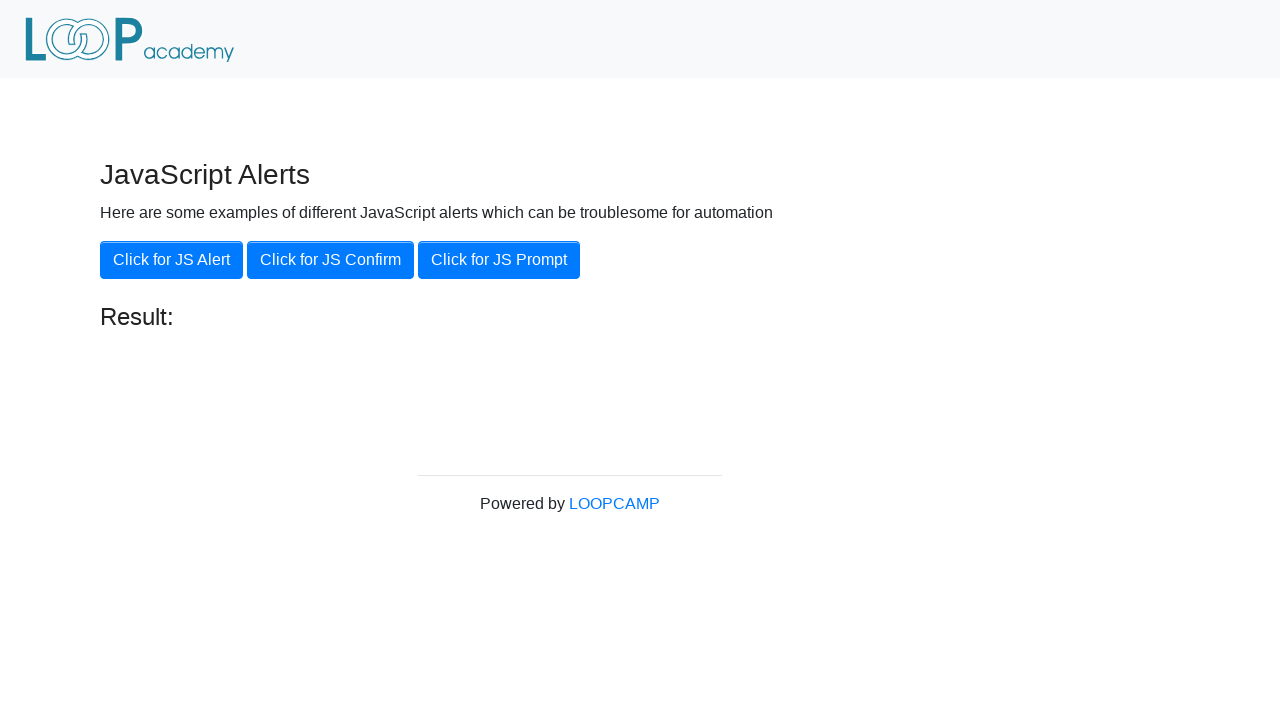

Clicked 'Click for JS Prompt' button to trigger prompt dialog at (499, 260) on xpath=//button[.='Click for JS Prompt']
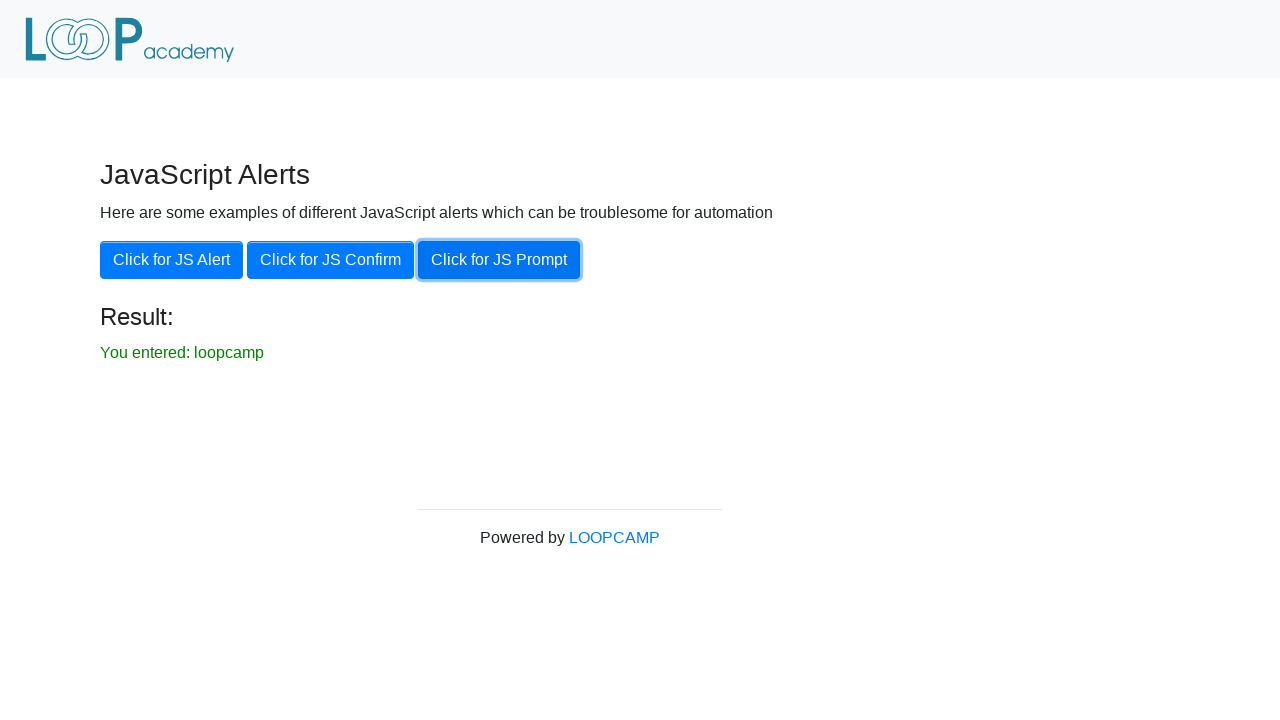

Located result message element
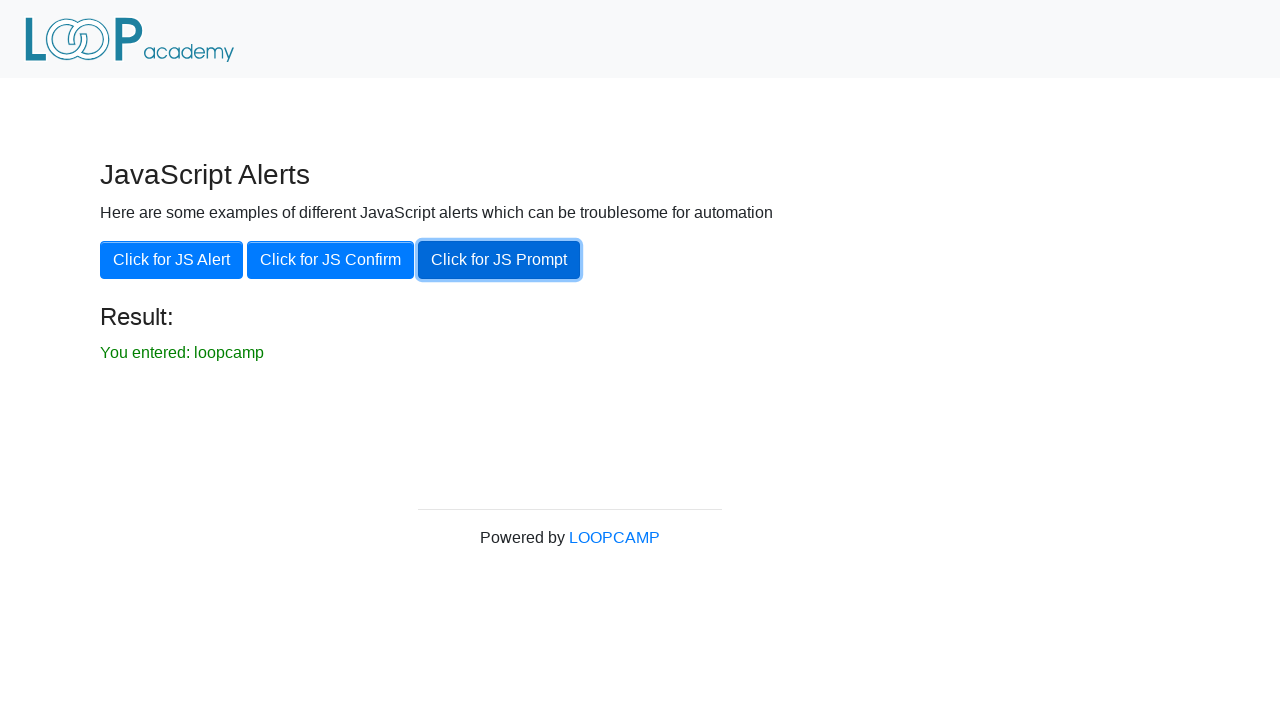

Verified result message shows 'You entered: loopcamp'
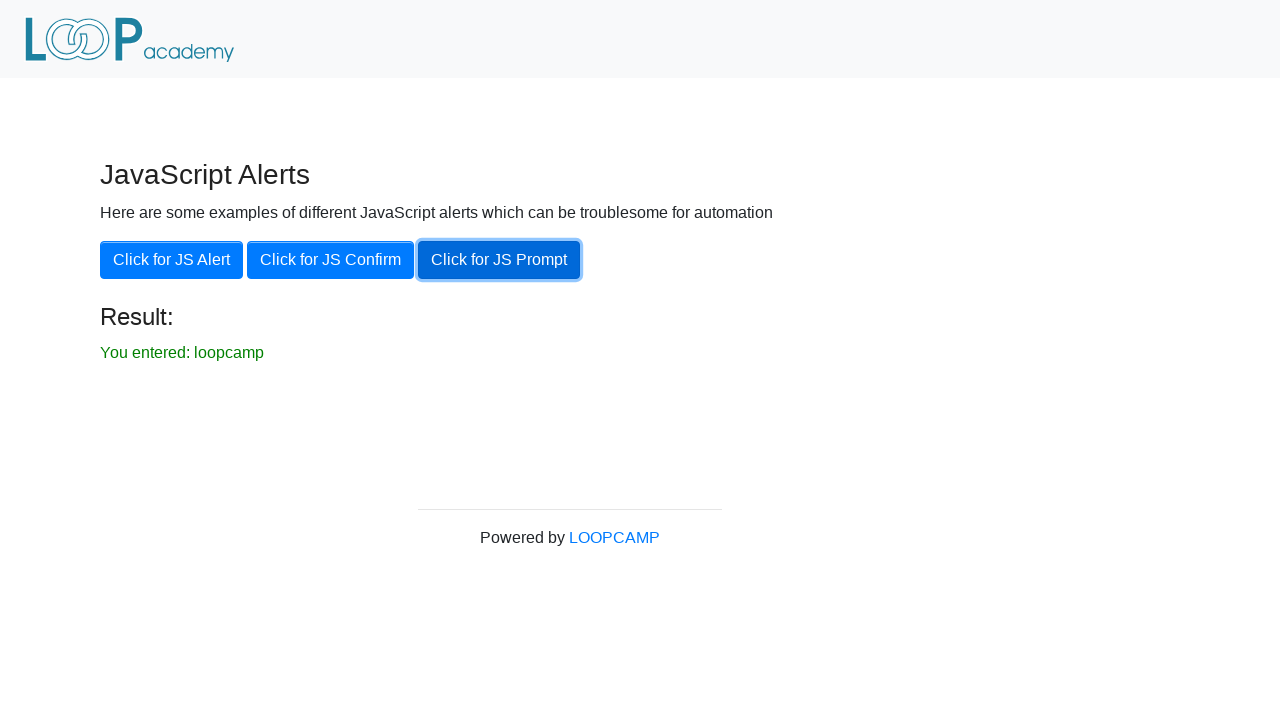

Set up dialog handler to dismiss prompt without entering text
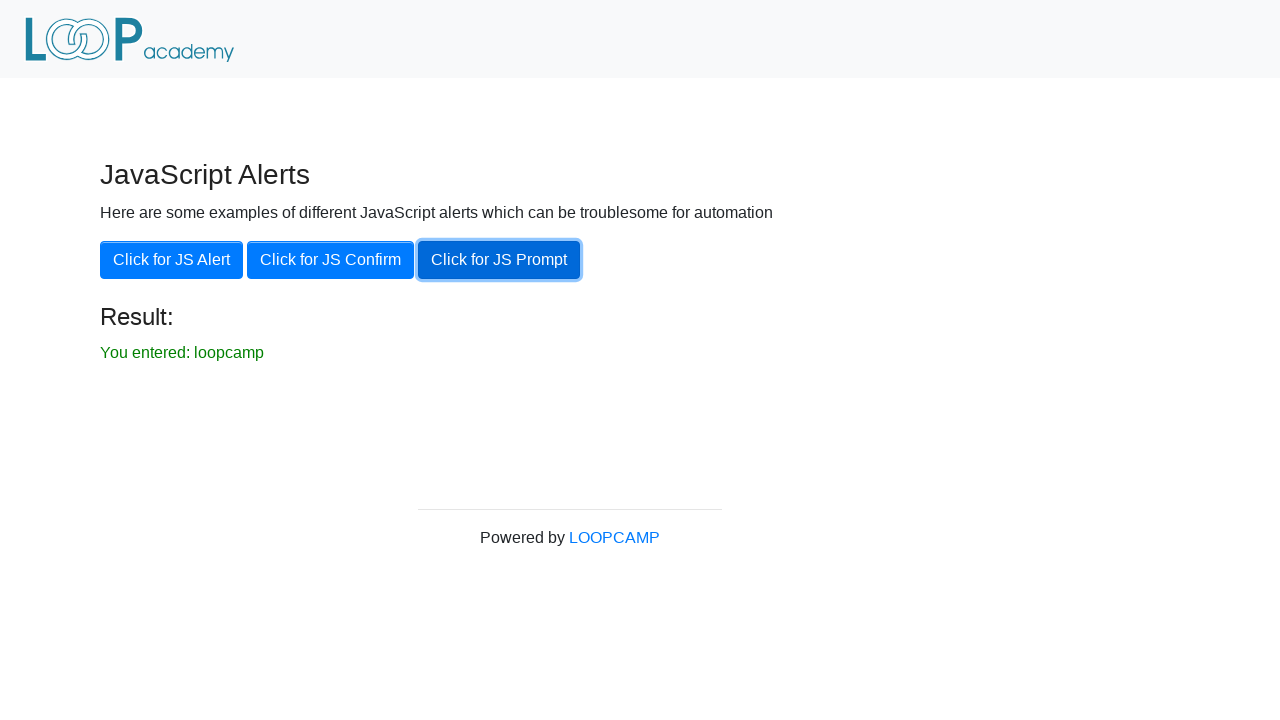

Clicked 'Click for JS Prompt' button again to trigger prompt dialog at (499, 260) on xpath=//button[.='Click for JS Prompt']
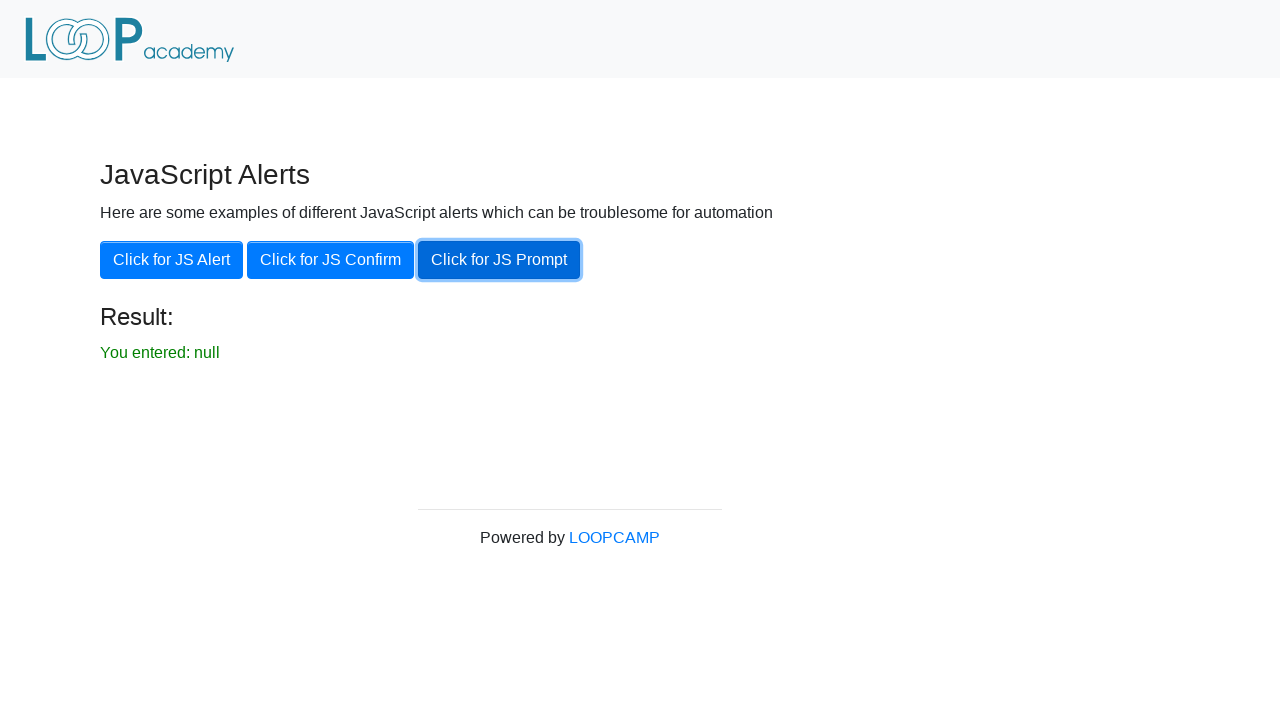

Verified result message shows 'You entered: null' after dismissing prompt
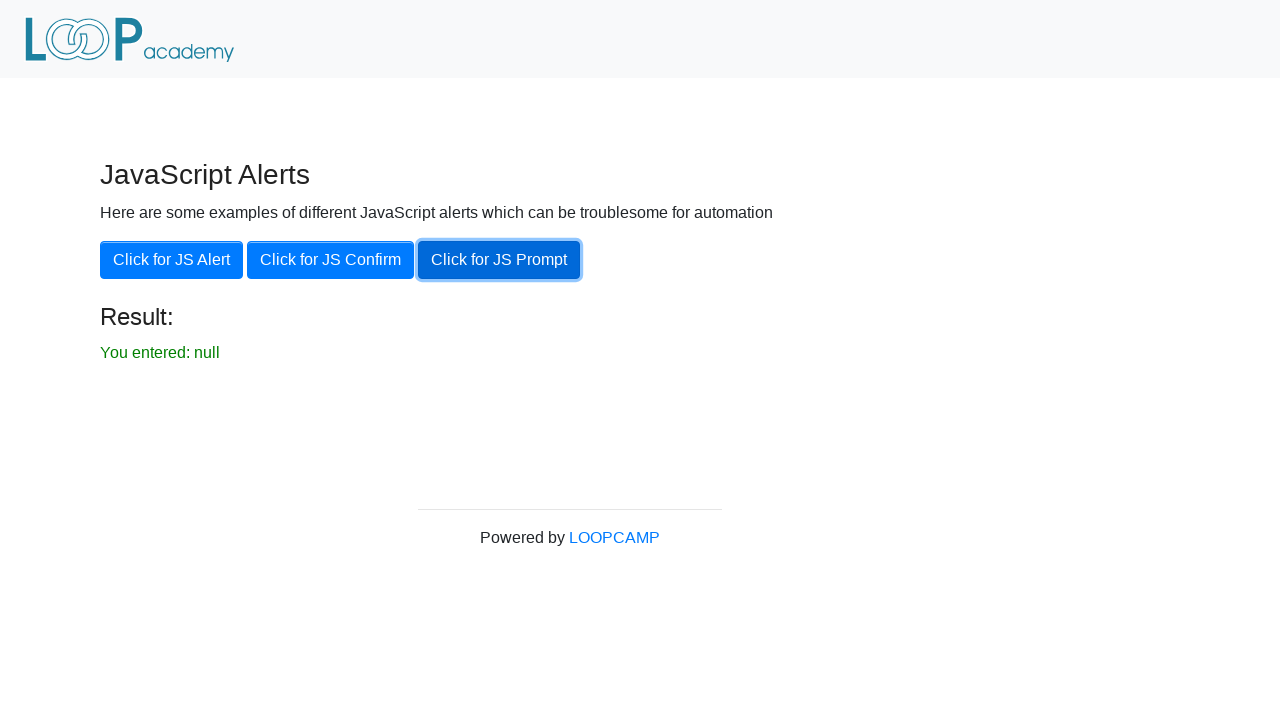

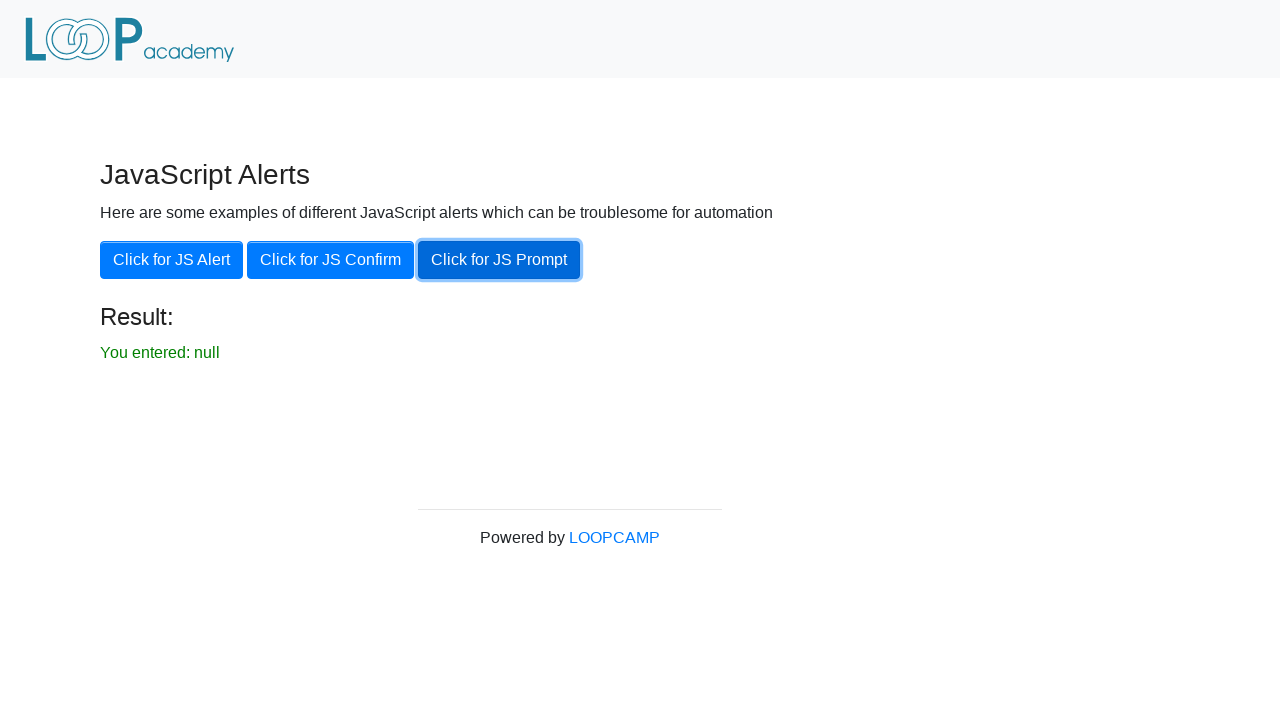